Tests file download functionality by navigating to a download page and clicking the first download link to trigger a file download.

Starting URL: http://the-internet.herokuapp.com/download

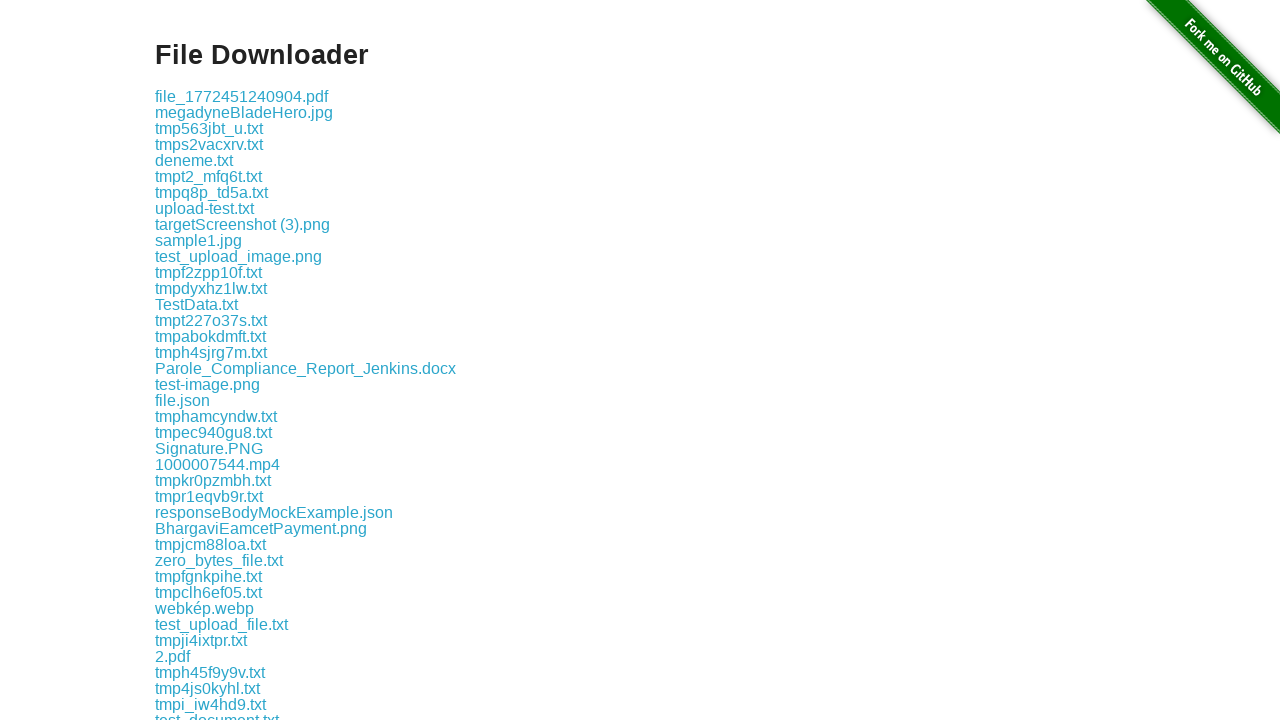

Download page loaded and first download link is visible
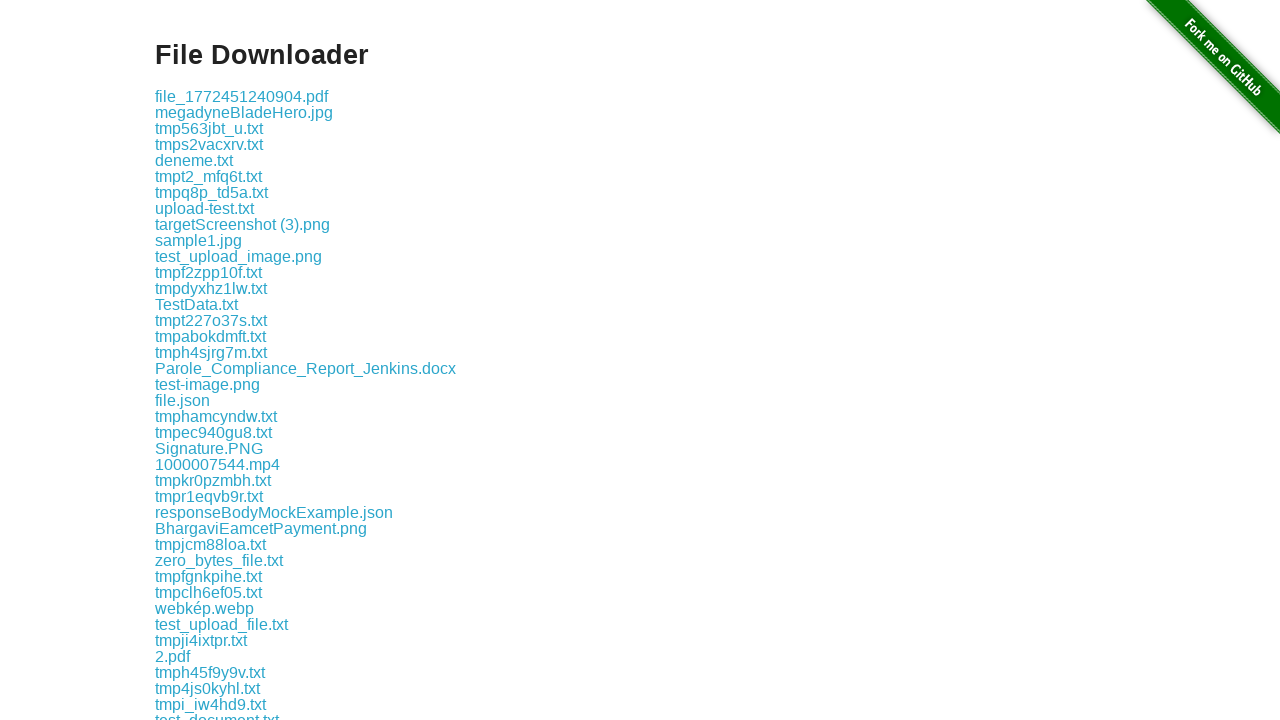

Clicked first download link and download started at (242, 96) on .example a
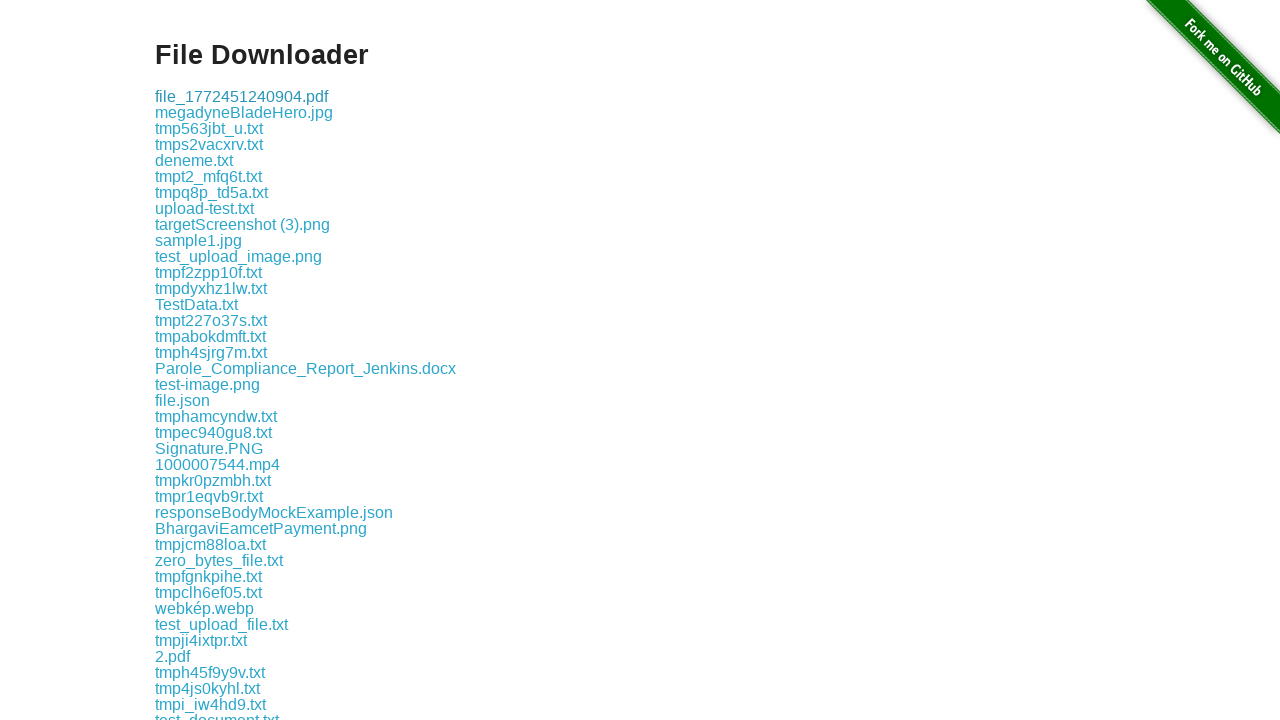

Download object retrieved
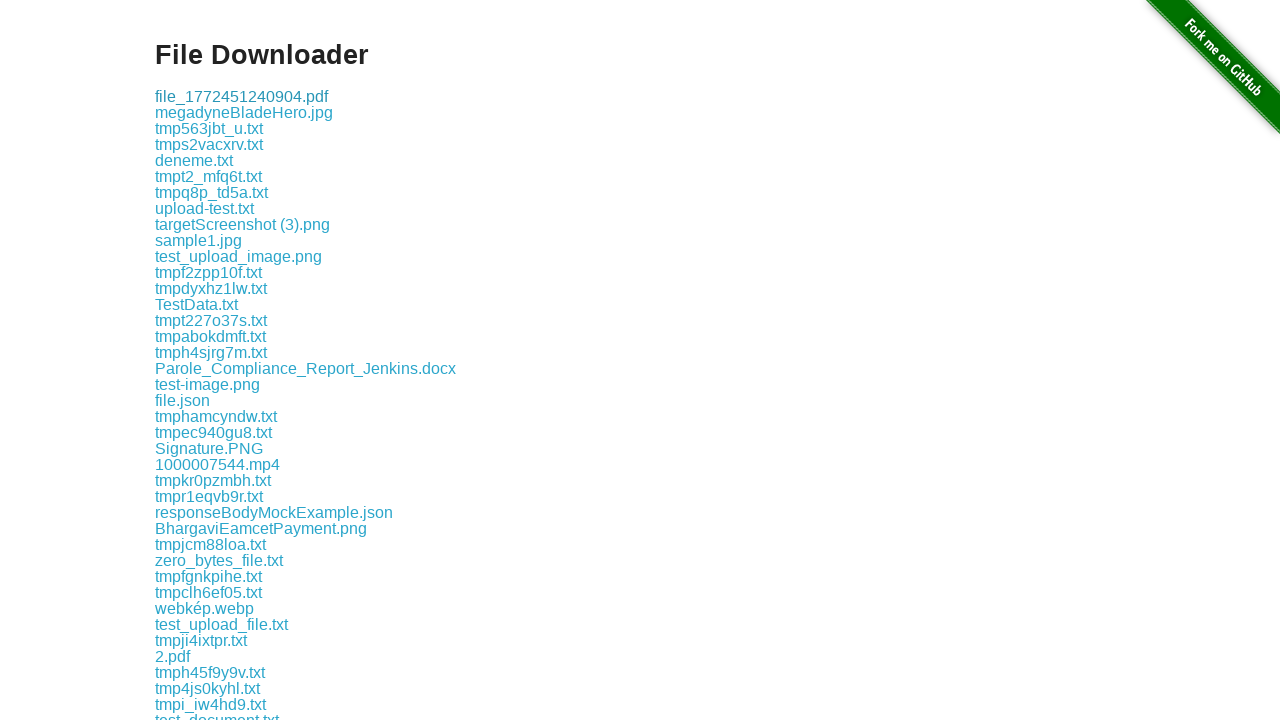

Download completed and file path obtained
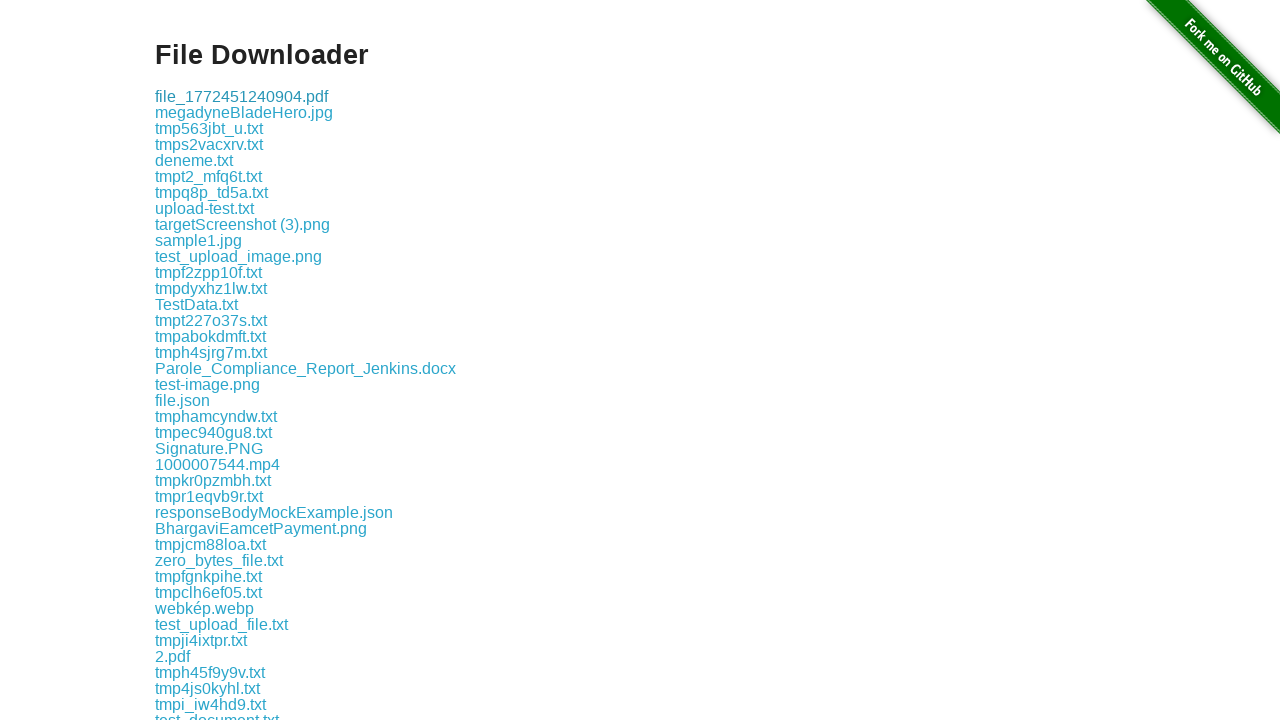

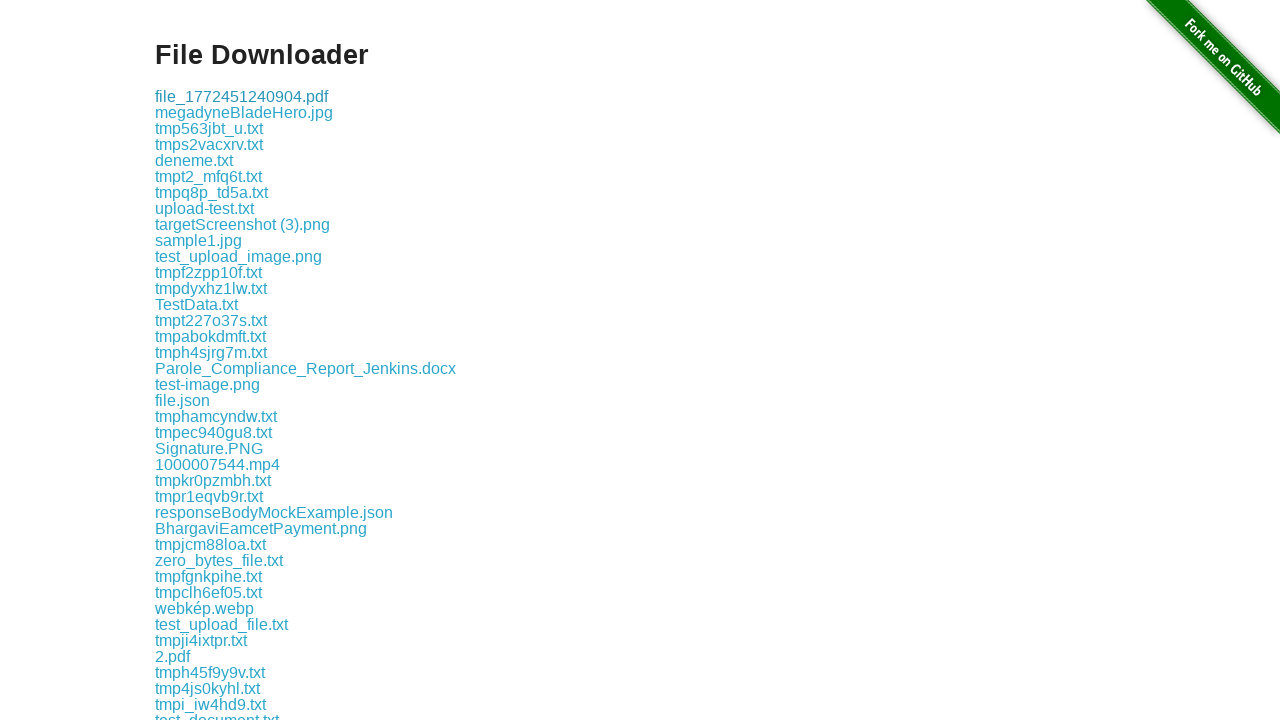